Tests marking individual todo items as complete by checking their checkboxes

Starting URL: https://demo.playwright.dev/todomvc

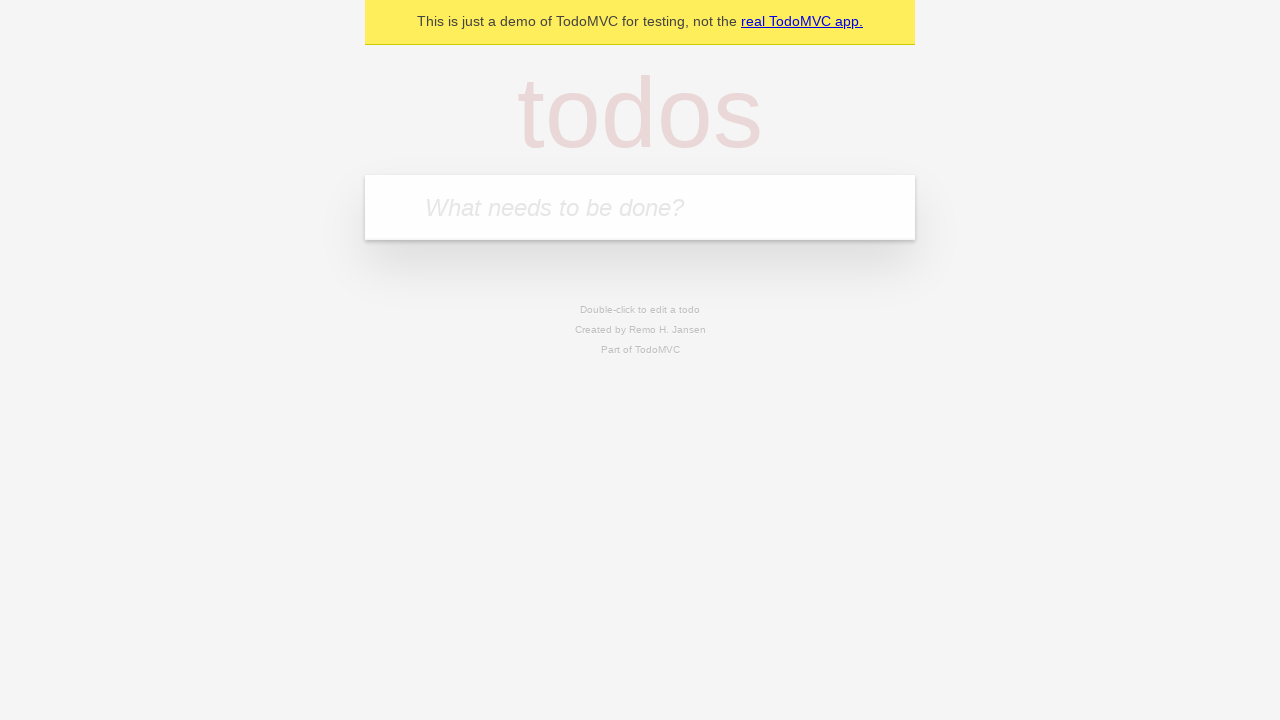

Located the 'What needs to be done?' input field
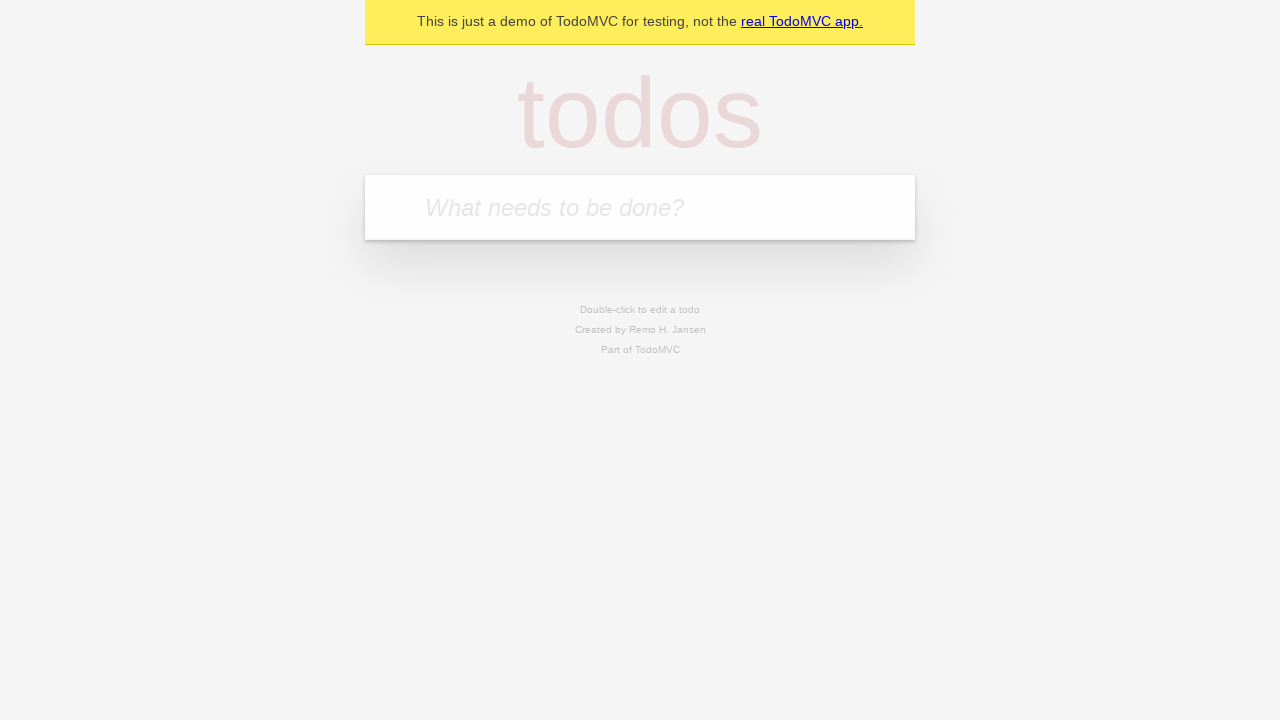

Filled input field with 'buy some cheese' on internal:attr=[placeholder="What needs to be done?"i]
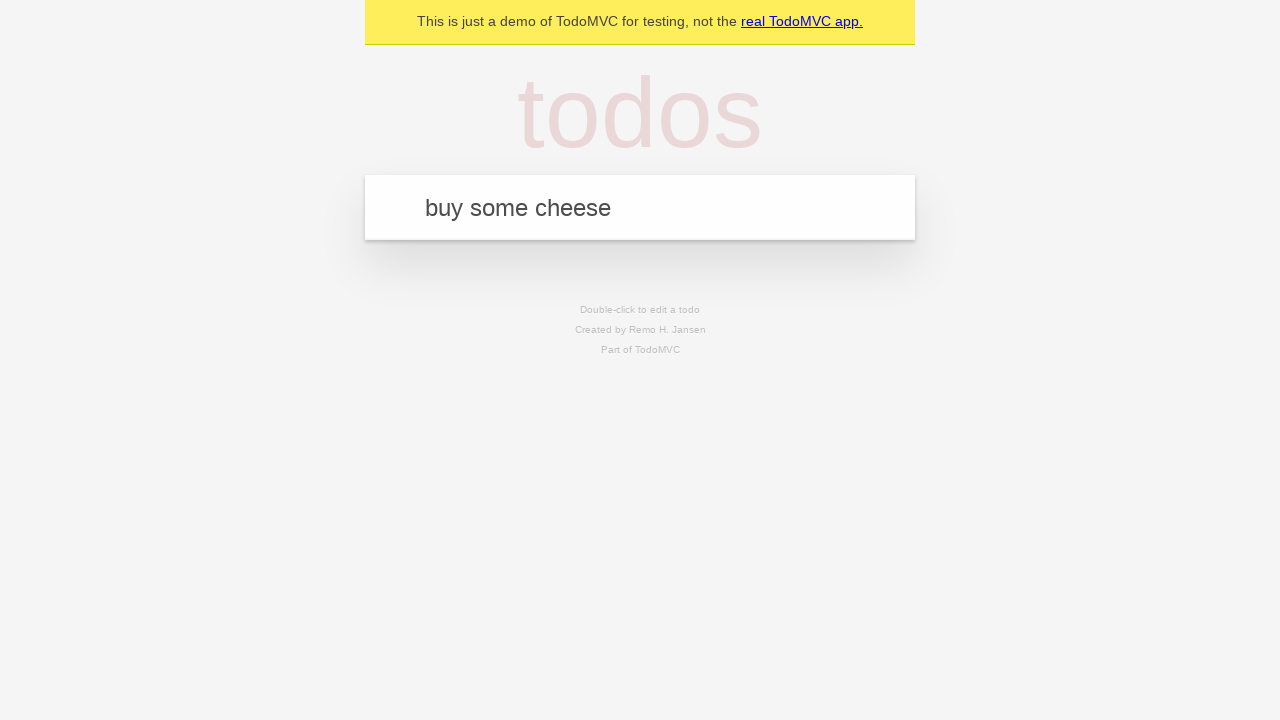

Pressed Enter to create first todo item on internal:attr=[placeholder="What needs to be done?"i]
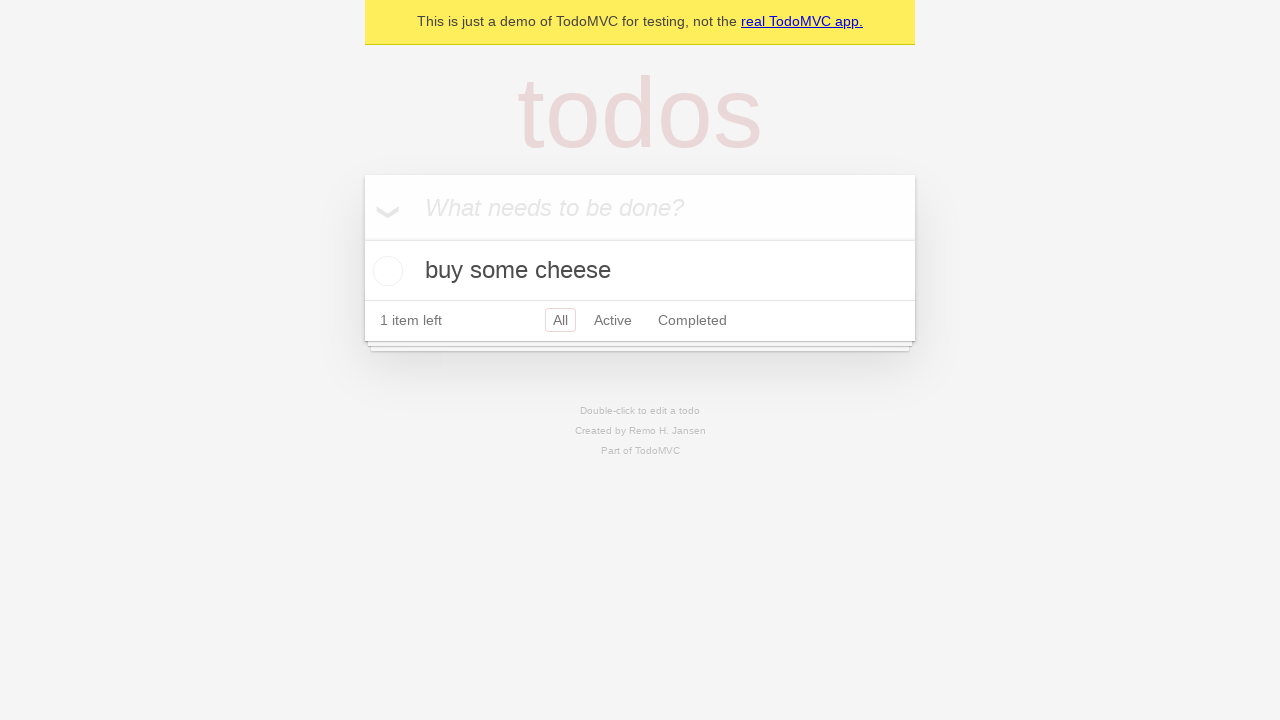

Filled input field with 'feed the cat' on internal:attr=[placeholder="What needs to be done?"i]
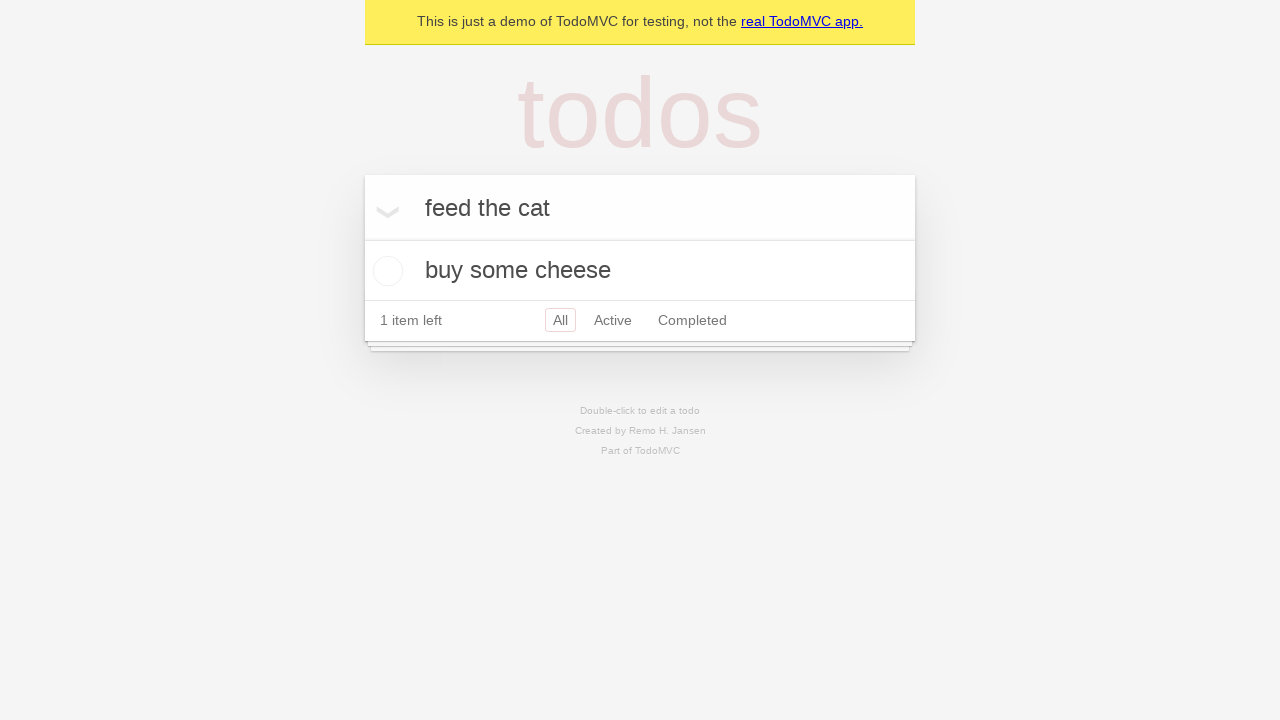

Pressed Enter to create second todo item on internal:attr=[placeholder="What needs to be done?"i]
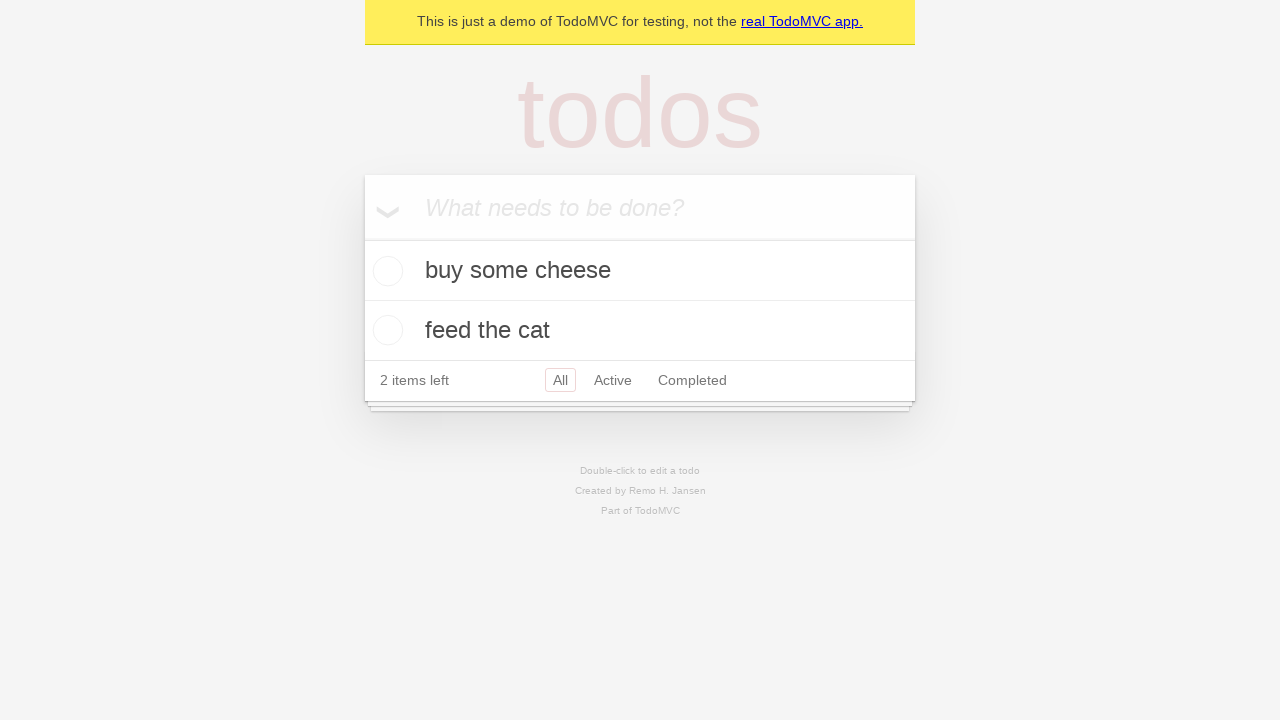

Waited for todo items to load
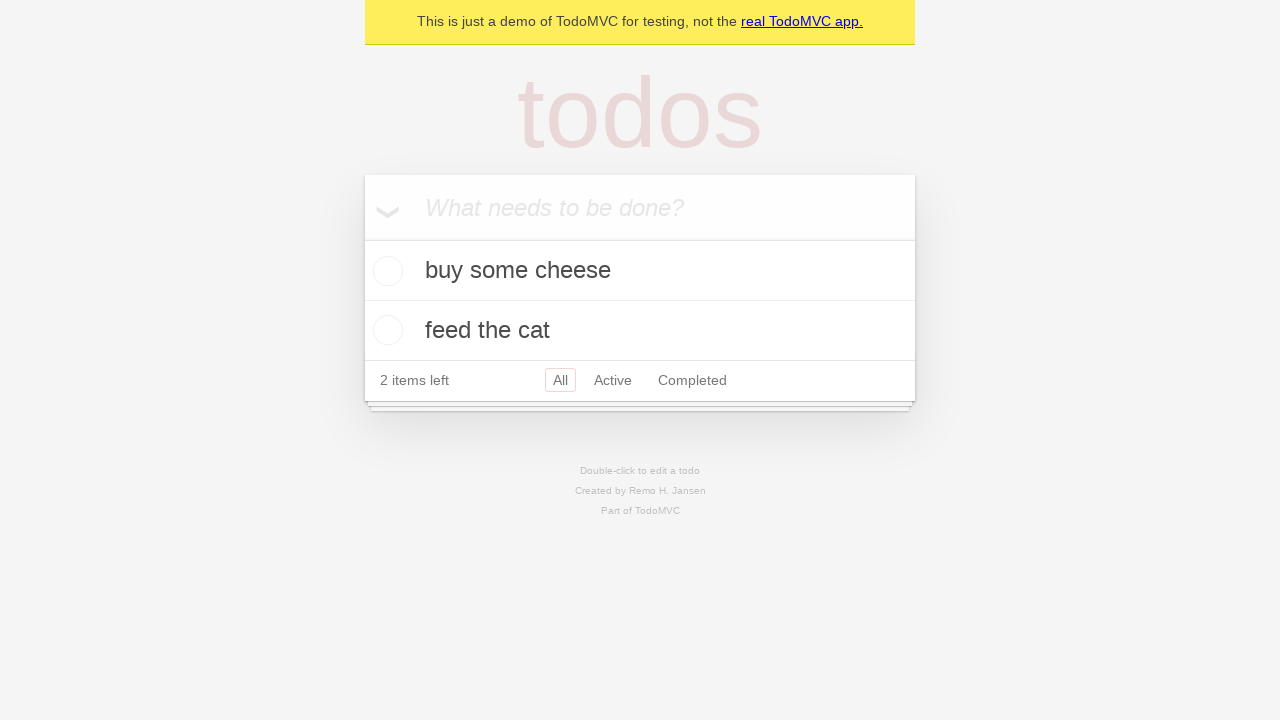

Located the first todo item
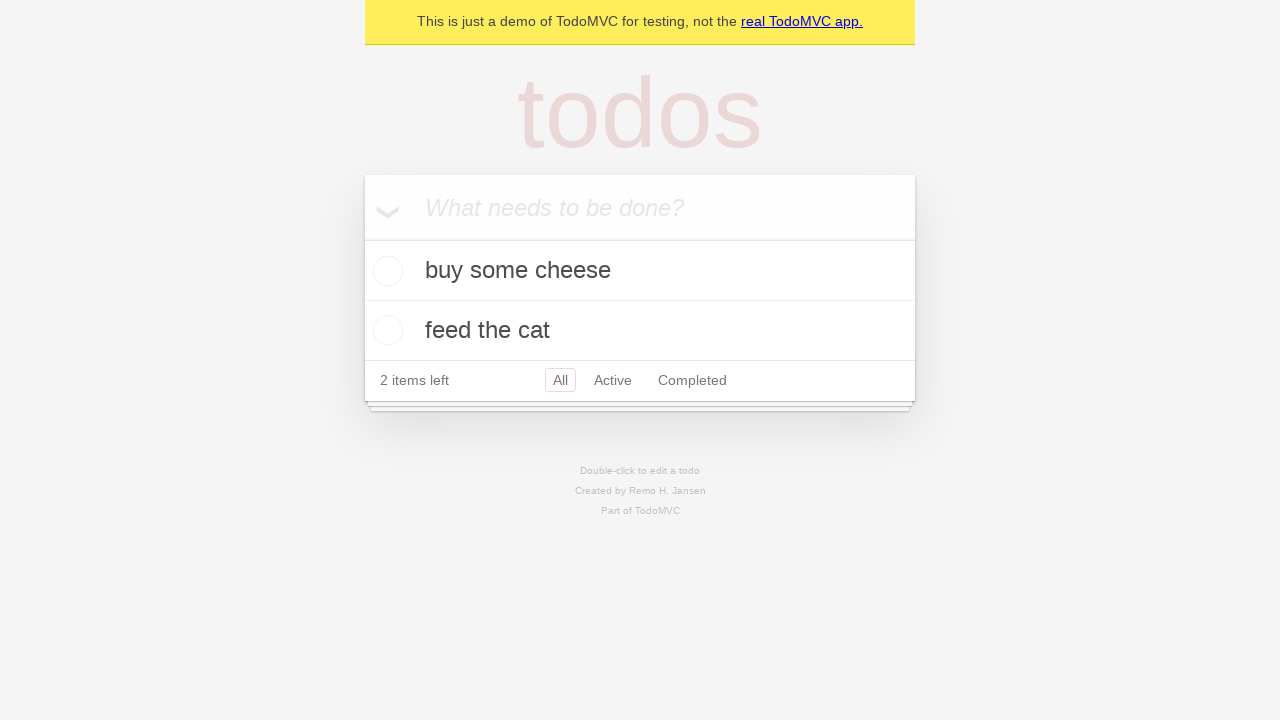

Checked the checkbox for first todo item 'buy some cheese' at (385, 271) on internal:testid=[data-testid="todo-item"s] >> nth=0 >> internal:role=checkbox
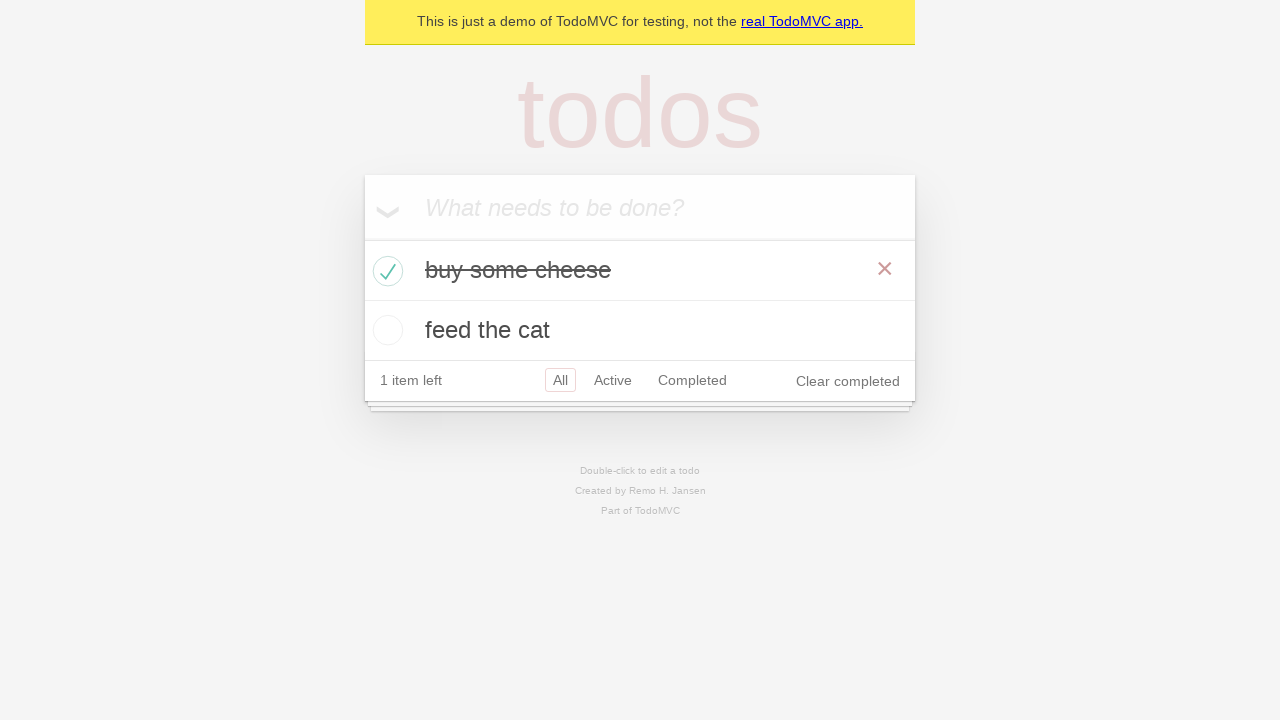

Located the second todo item
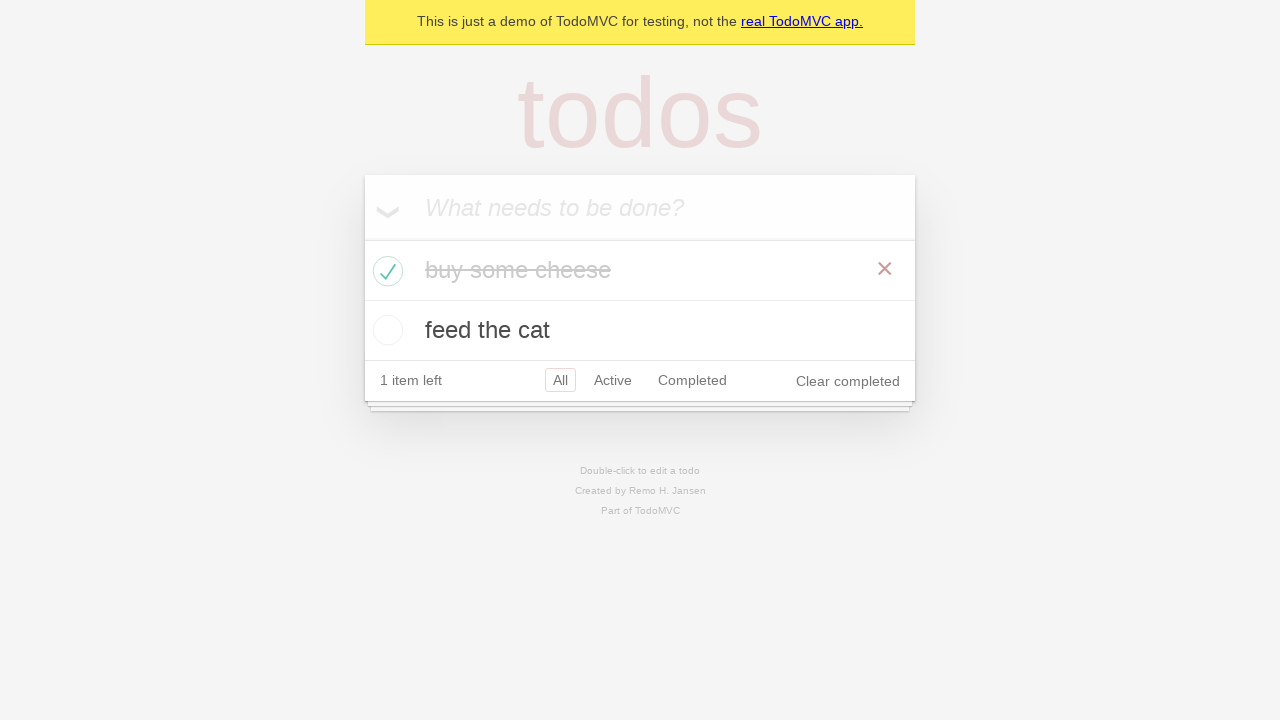

Checked the checkbox for second todo item 'feed the cat' at (385, 330) on internal:testid=[data-testid="todo-item"s] >> nth=1 >> internal:role=checkbox
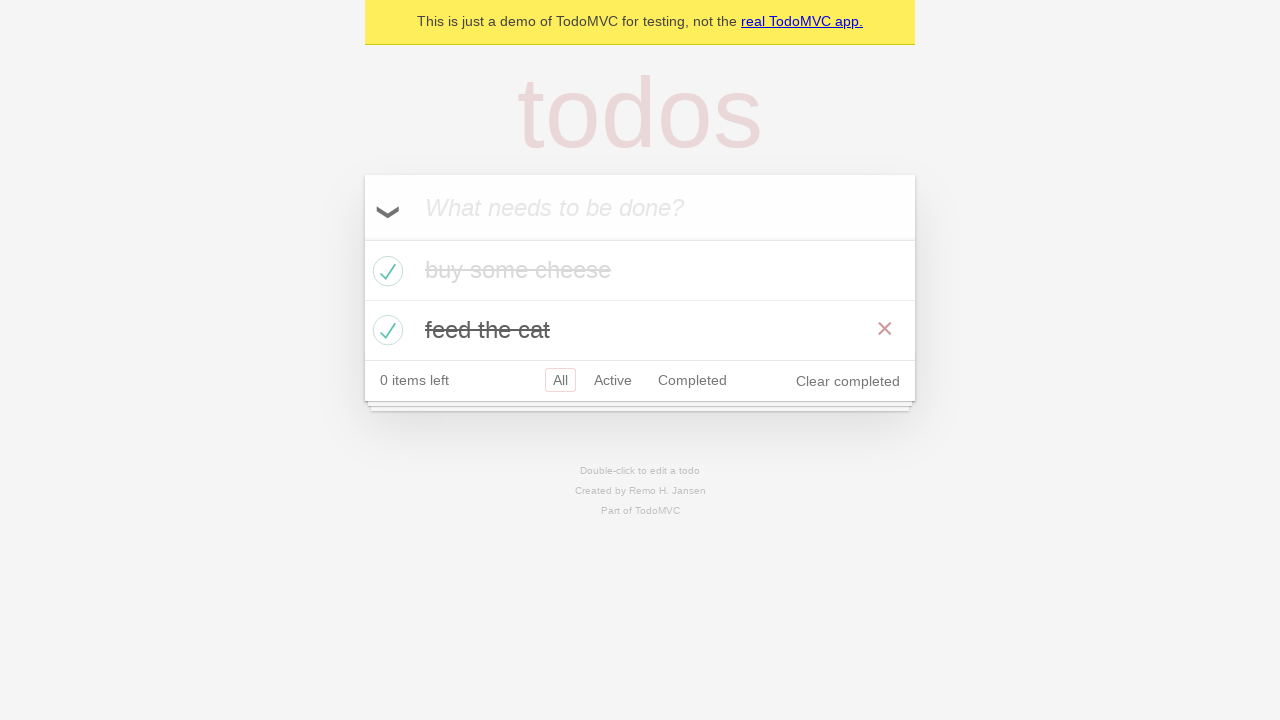

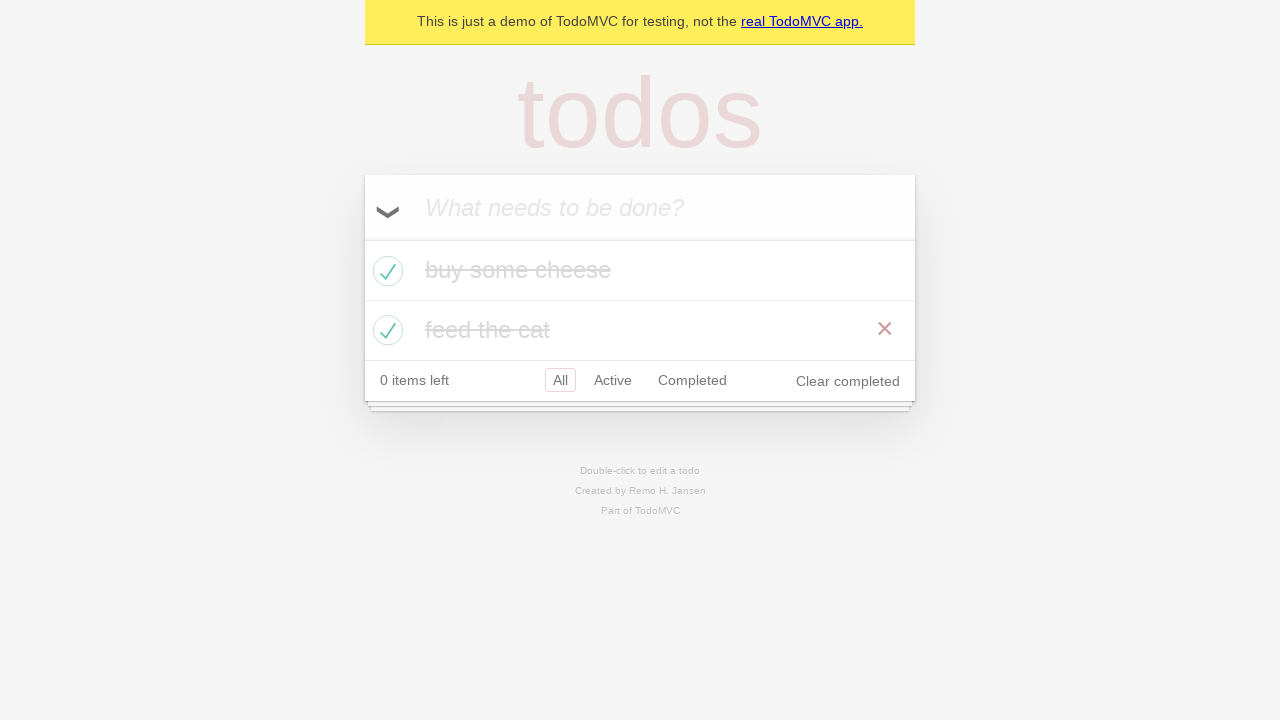